Tests radio button functionality by clicking each of three radio buttons and verifying selection

Starting URL: http://www.qaclickacademy.com/practice.php

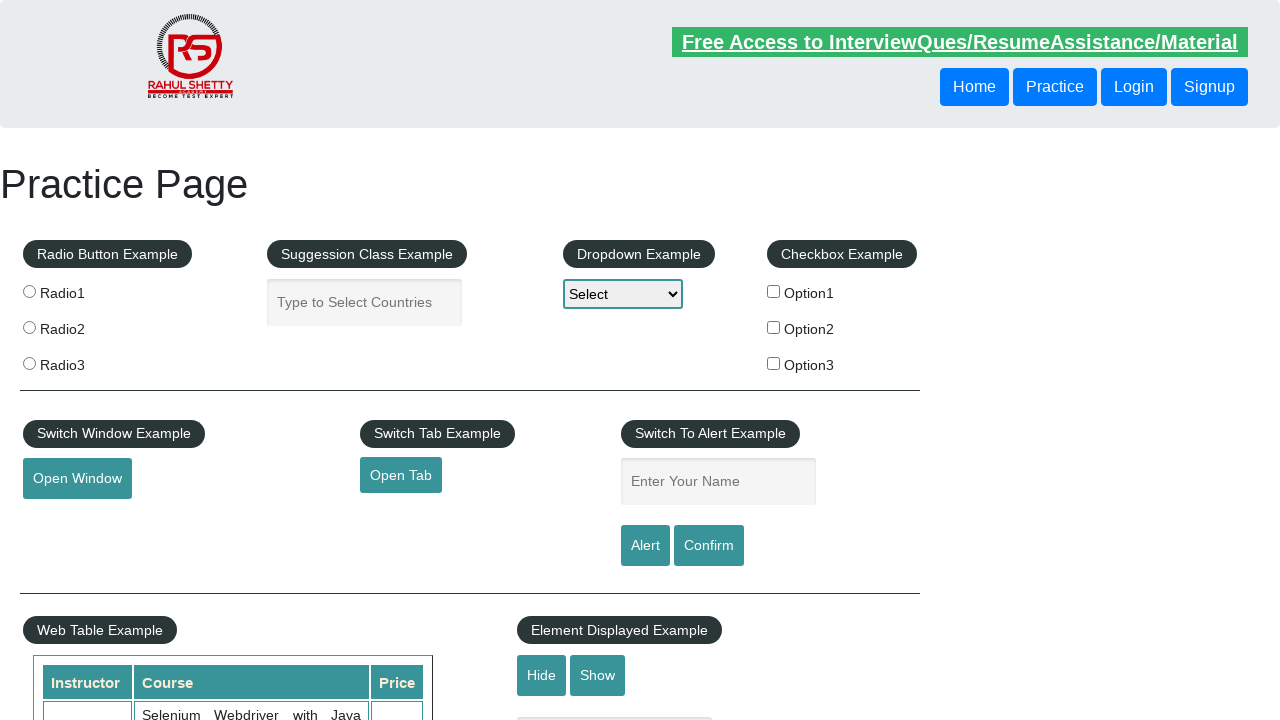

Clicked first radio button at (29, 291) on #radio-btn-example > fieldset > label:nth-child(2) > input
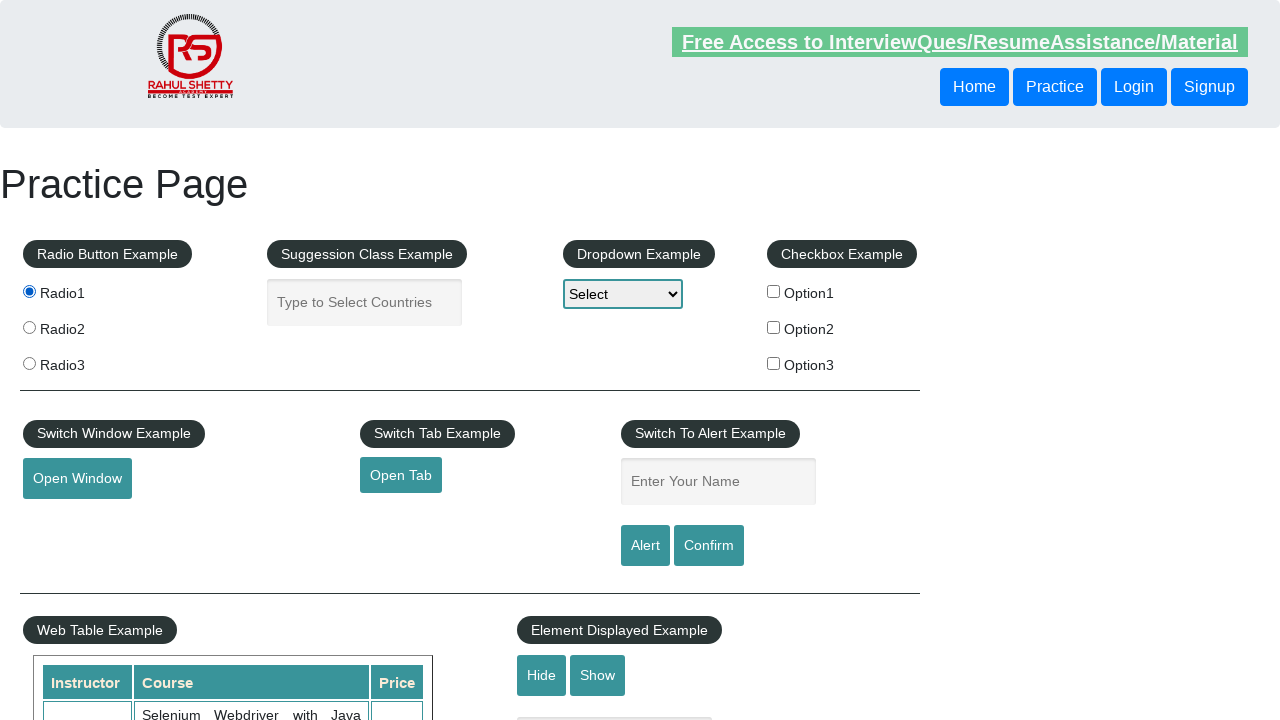

Clicked second radio button at (29, 327) on #radio-btn-example > fieldset > label:nth-child(3) > input
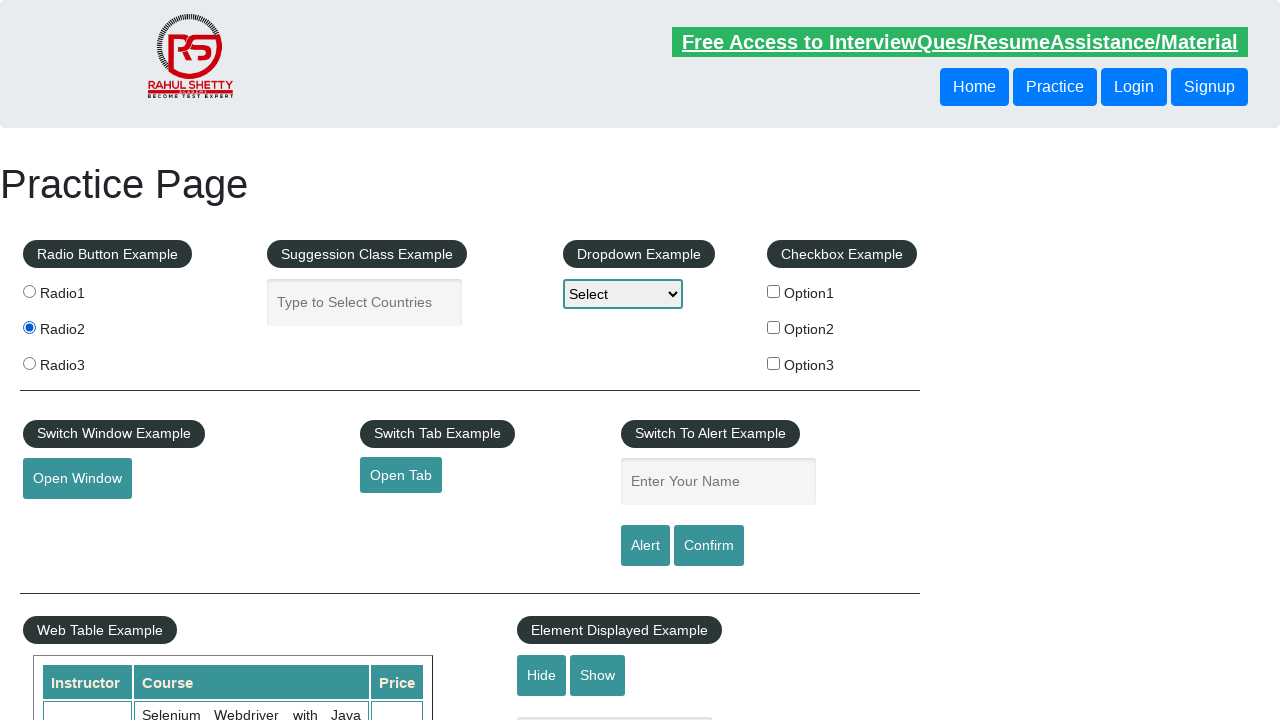

Clicked third radio button at (29, 363) on #radio-btn-example > fieldset > label:nth-child(4) > input
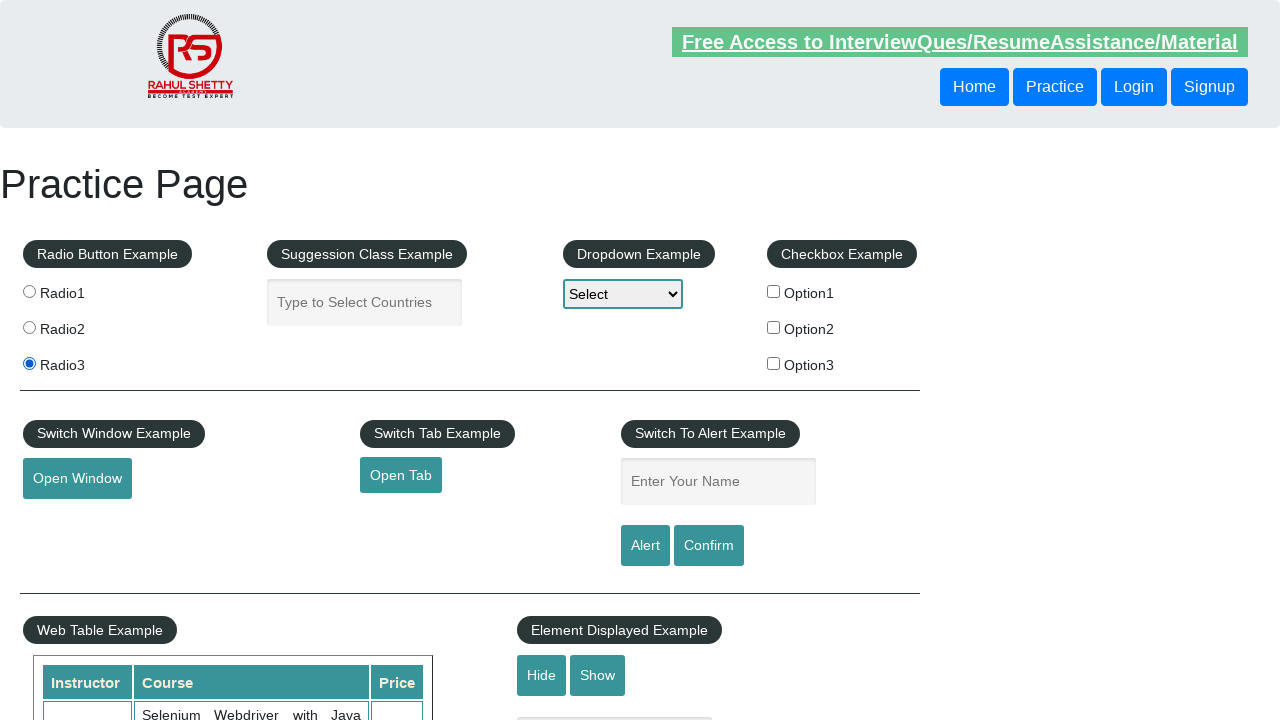

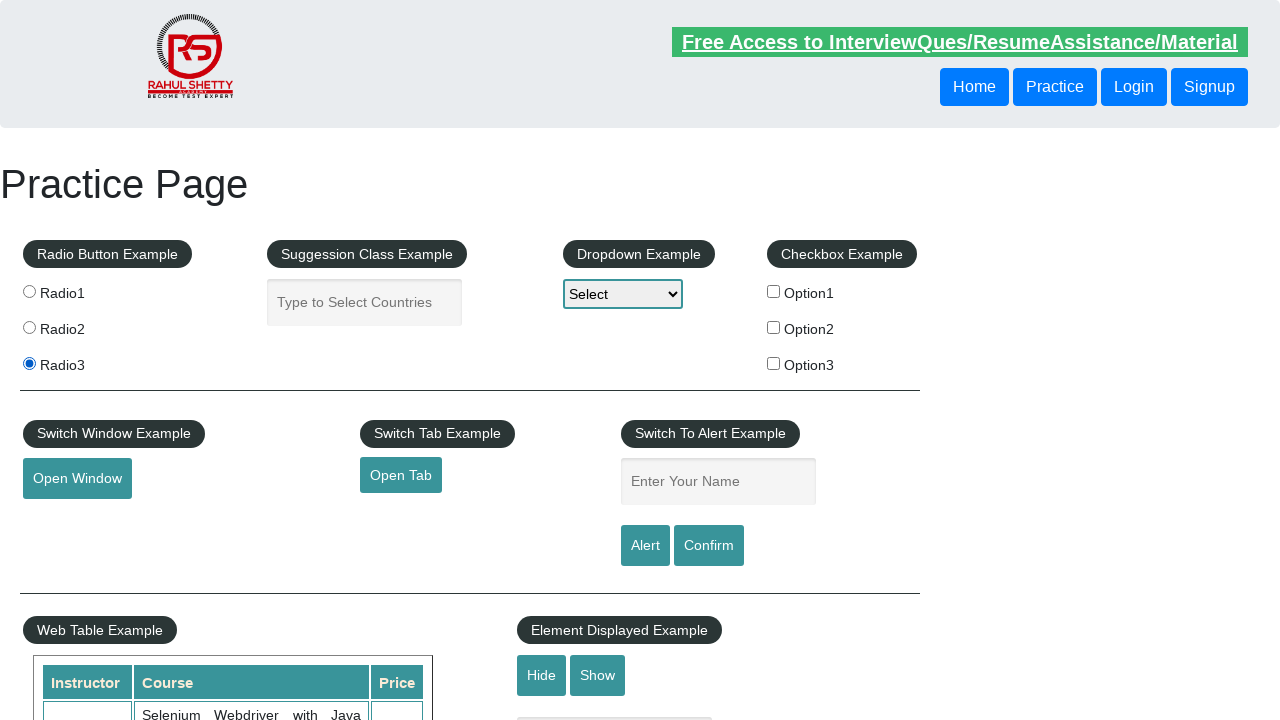